Tests JavaScript confirm alert functionality by clicking a button that triggers a confirm dialog, accepting the alert, and verifying the result message displays correctly.

Starting URL: http://the-internet.herokuapp.com/javascript_alerts

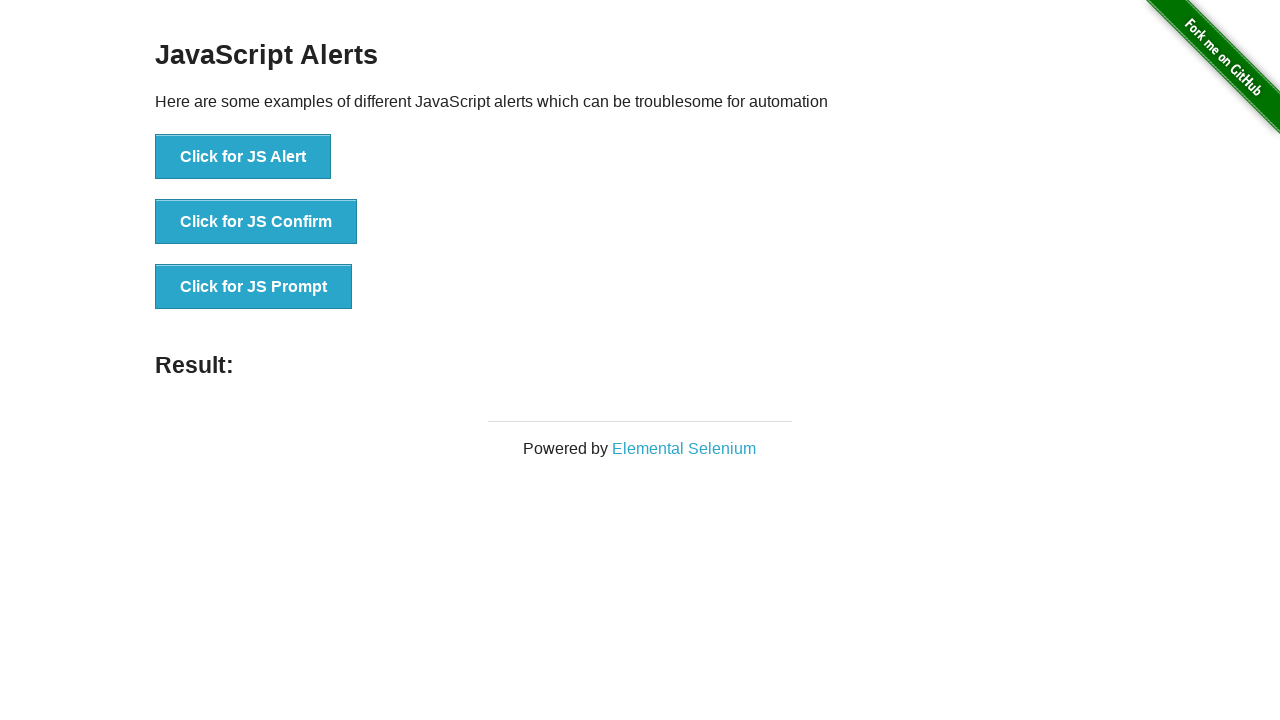

Set up dialog handler to accept confirm dialogs
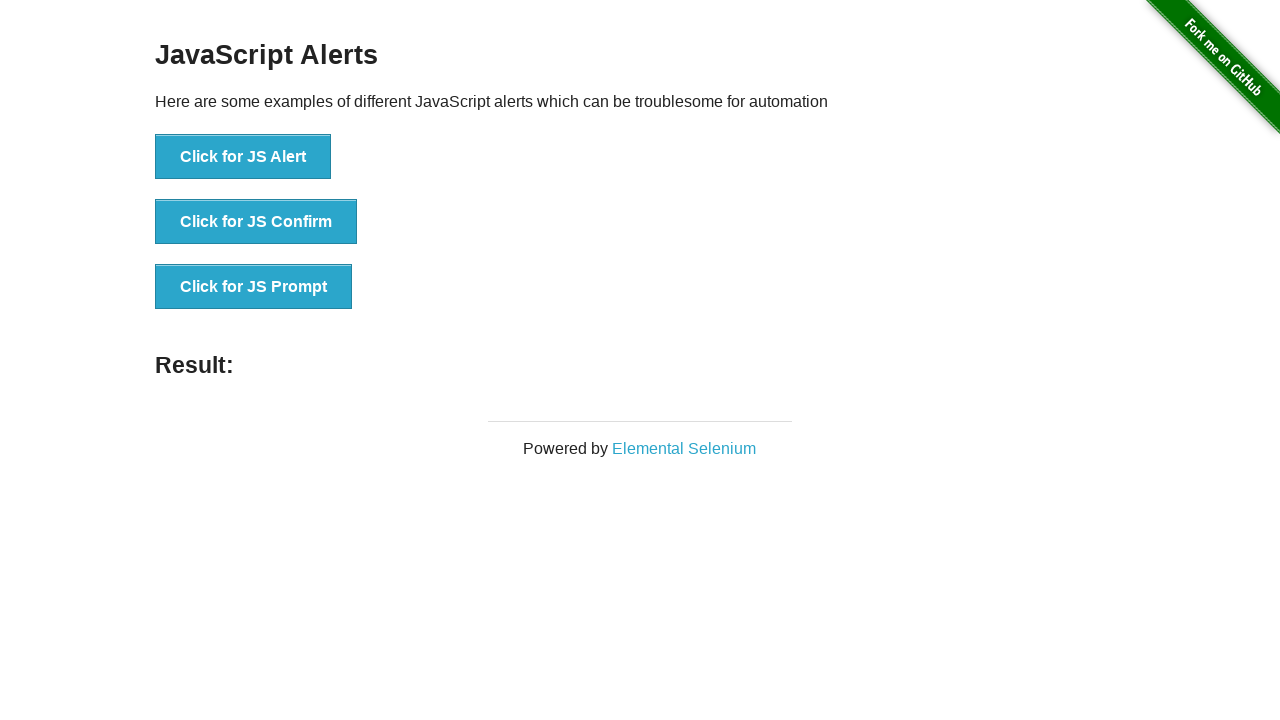

Clicked button to trigger JavaScript confirm alert at (256, 222) on .example li:nth-child(2) button
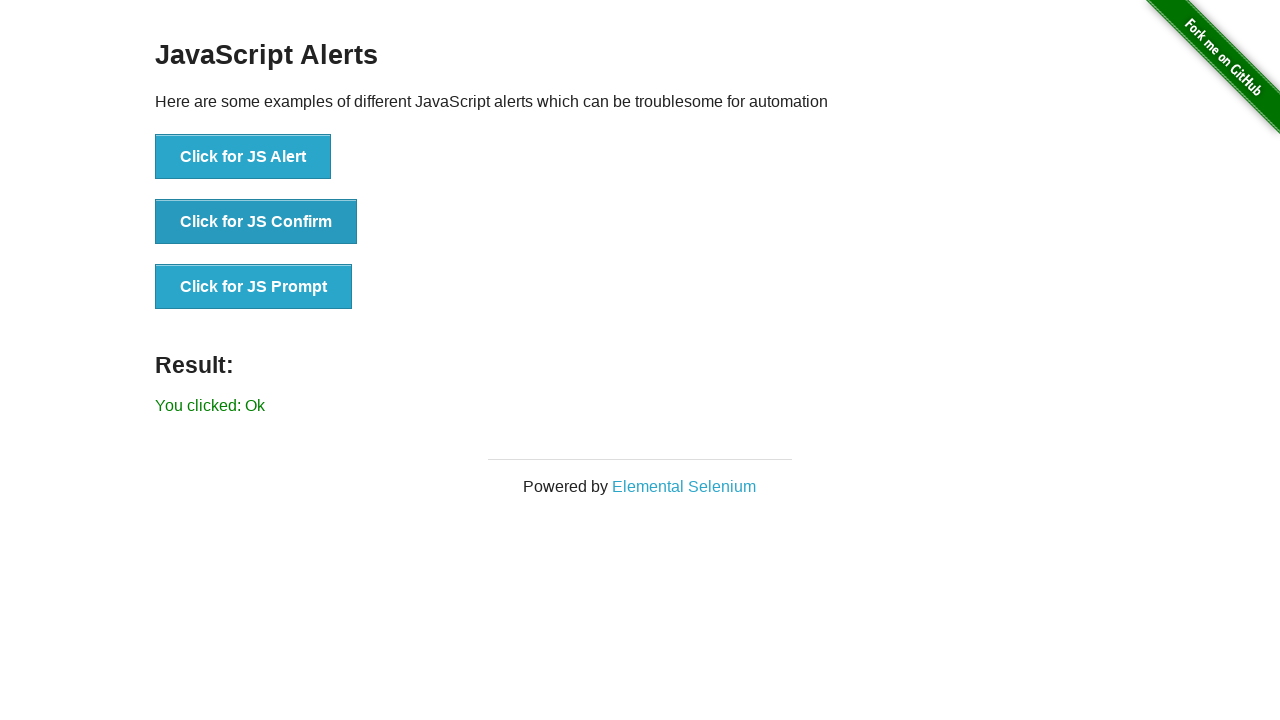

Result message element loaded
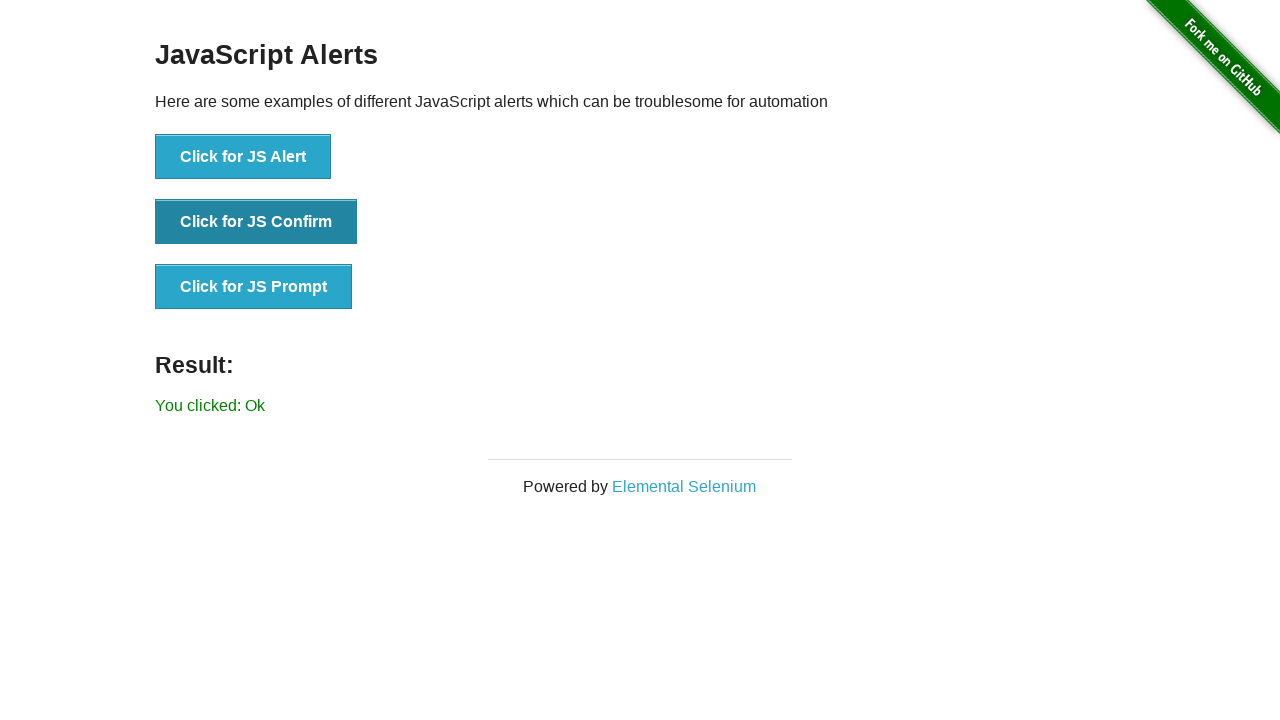

Retrieved result text: 'You clicked: Ok'
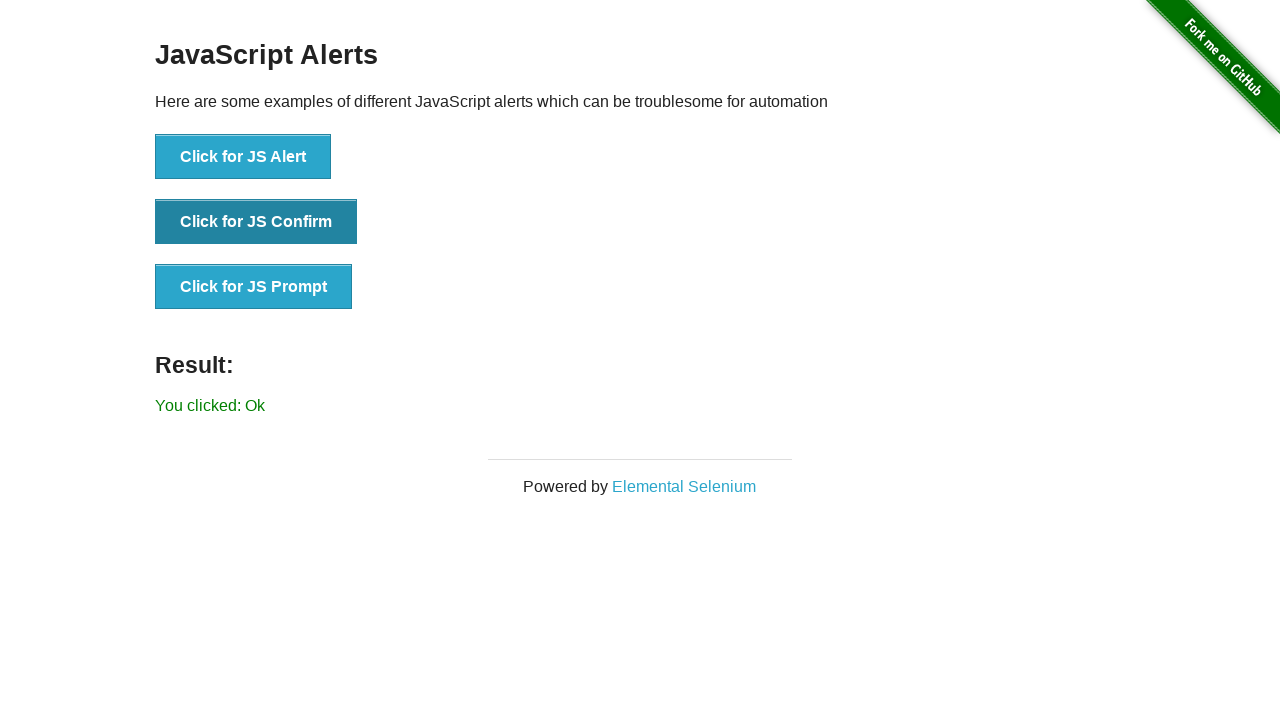

Verified result message displays 'You clicked: Ok'
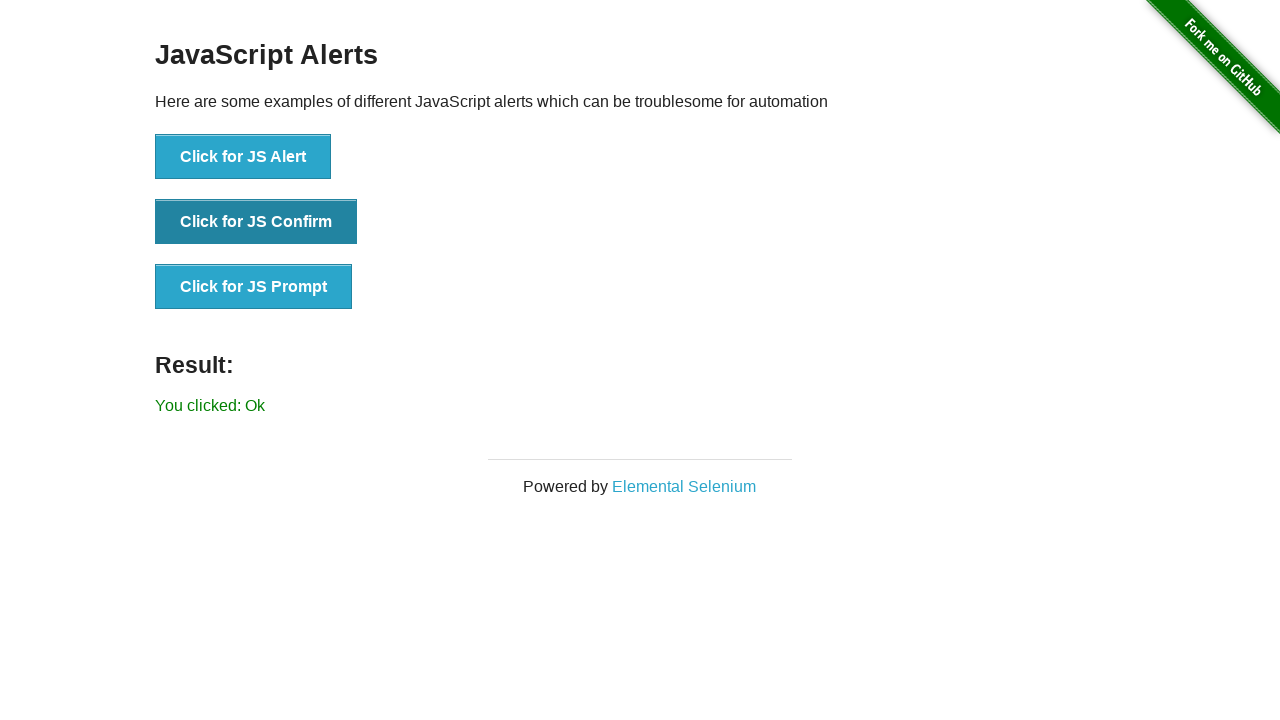

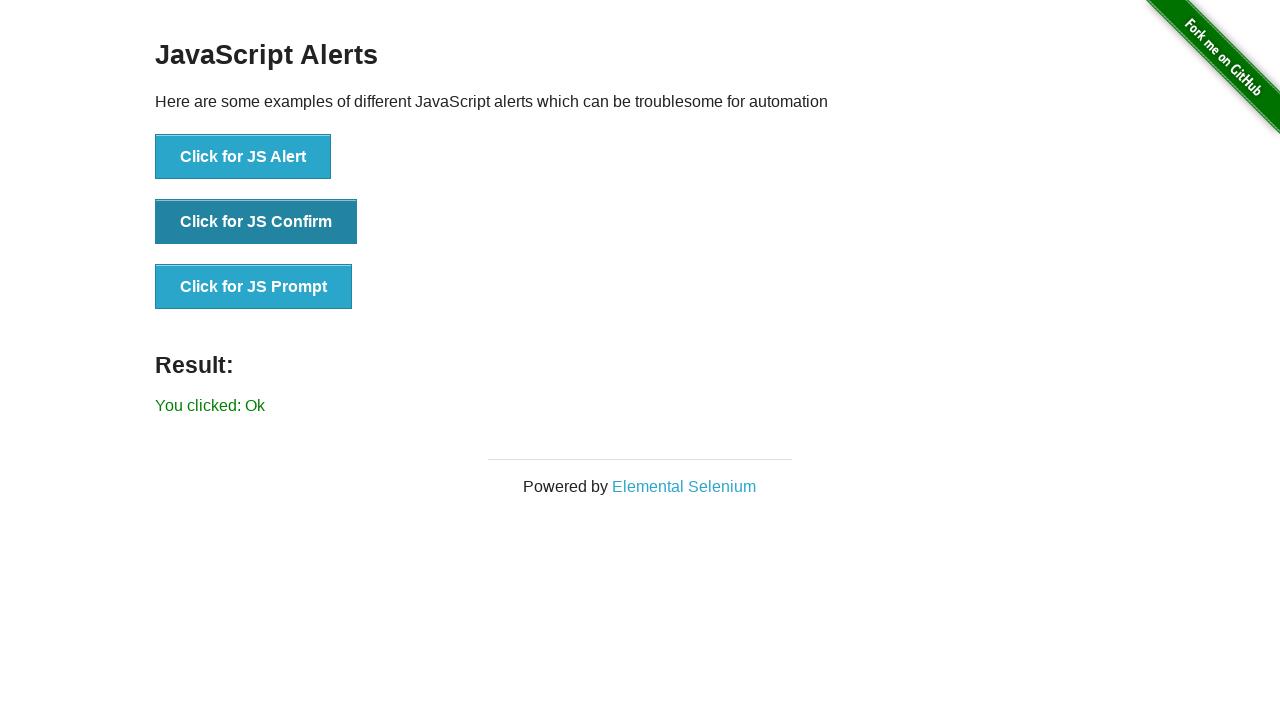